Tests page navigation by visiting the Angular practice page, navigating to a practice project page, extracting a course name, going back, and filling a form field with the extracted course name.

Starting URL: https://rahulshettyacademy.com/angularpractice/

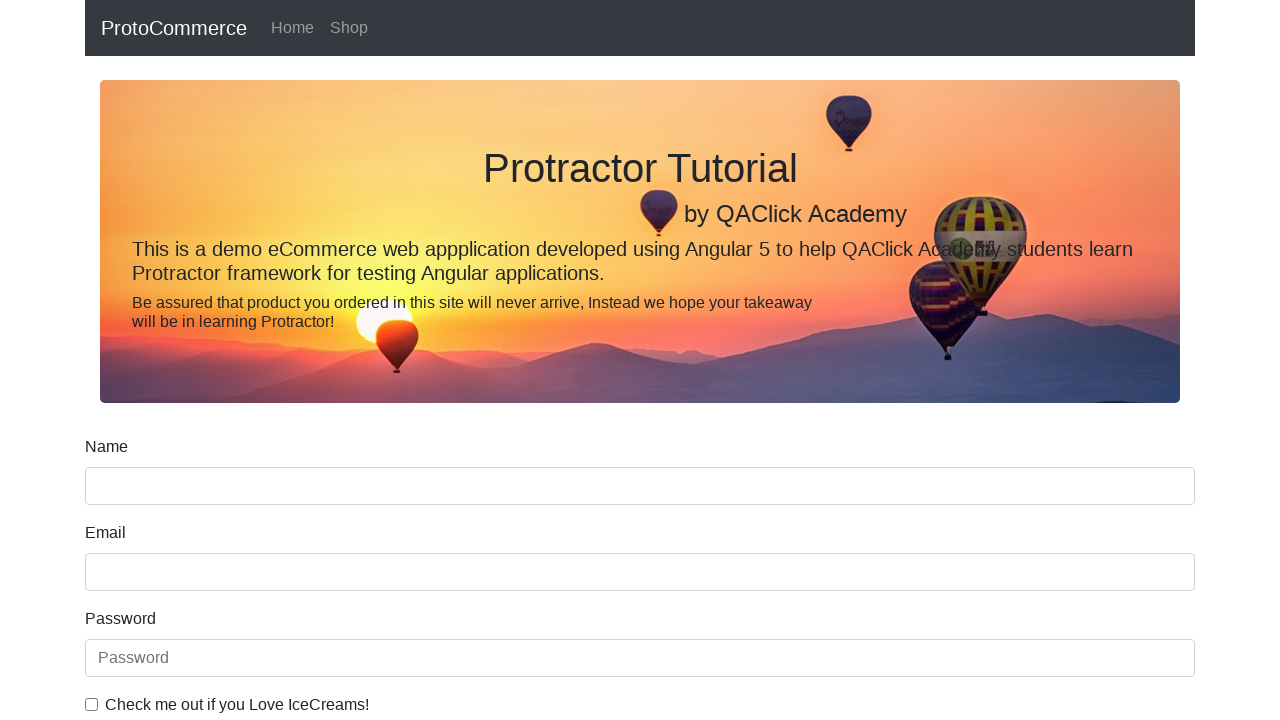

Navigated to practice project page
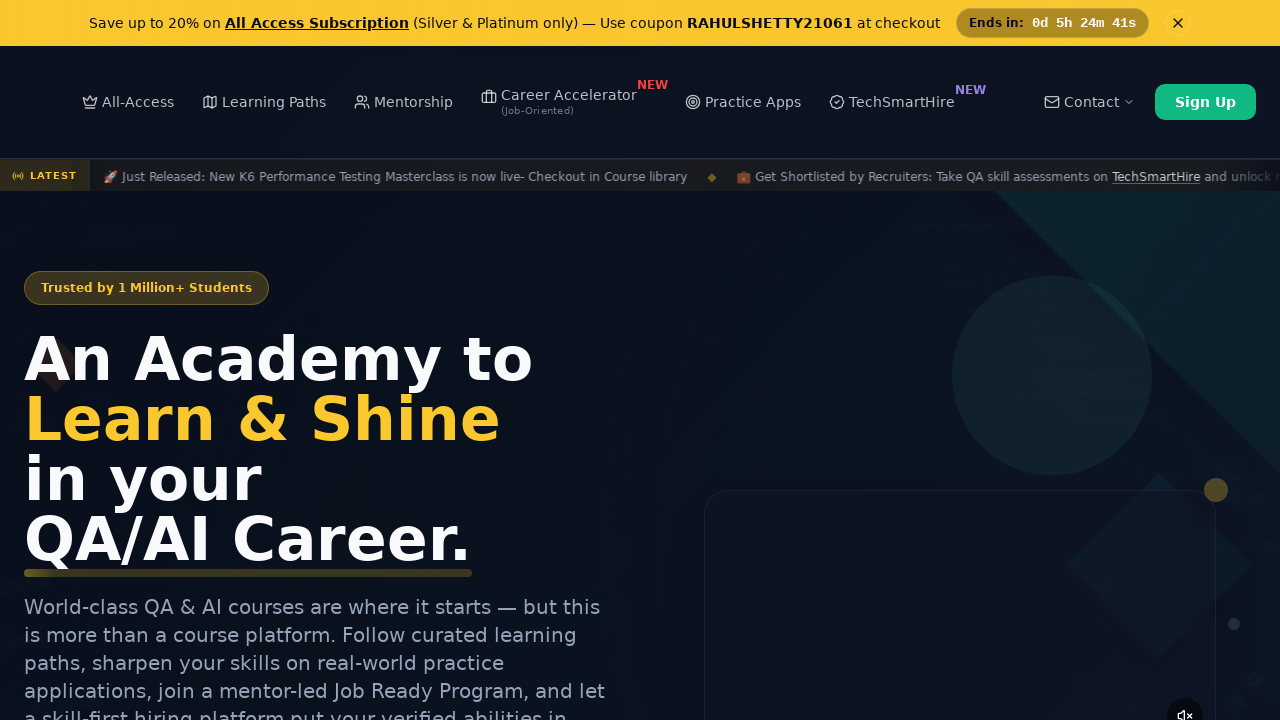

Located course links on the page
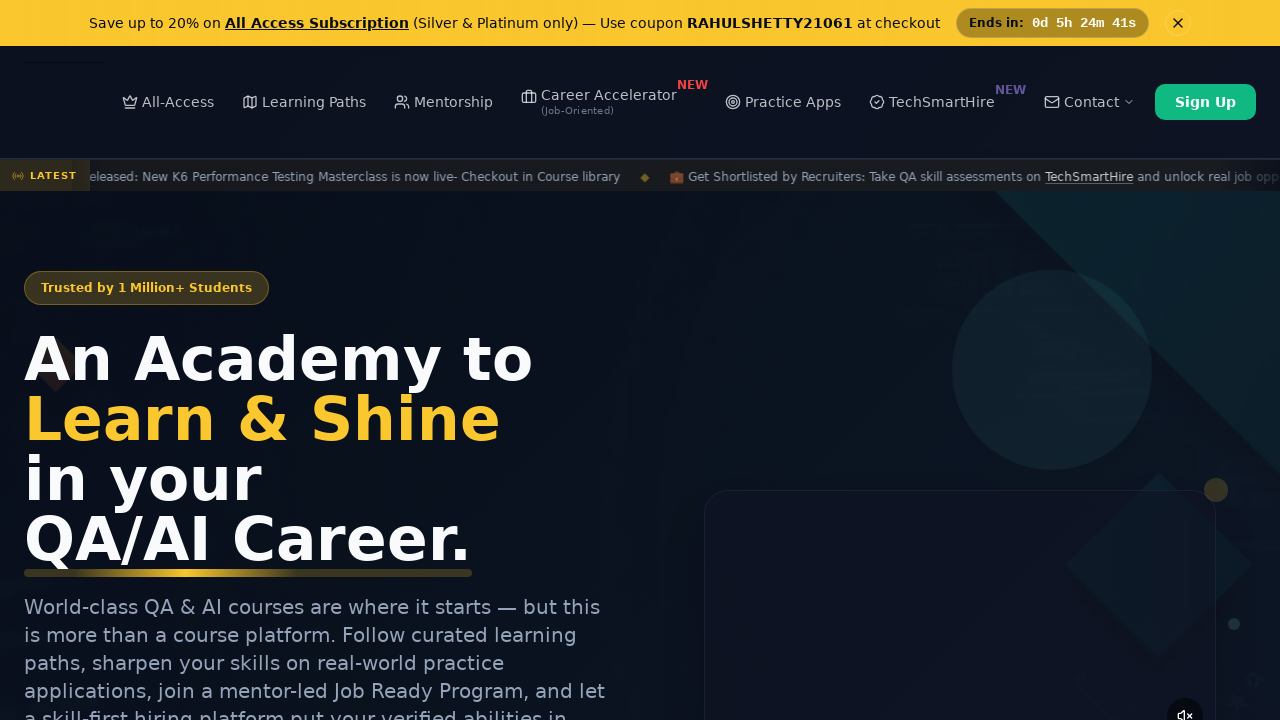

Extracted course name: Playwright Testing
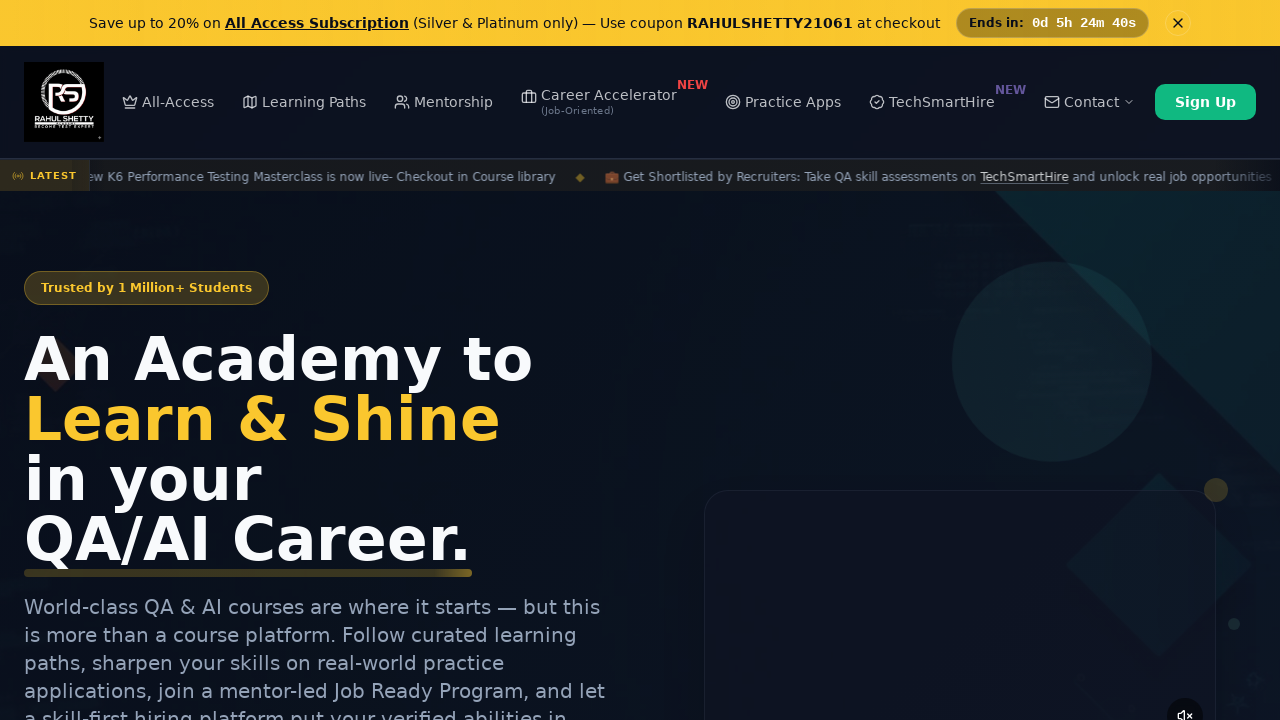

Navigated back to previous page
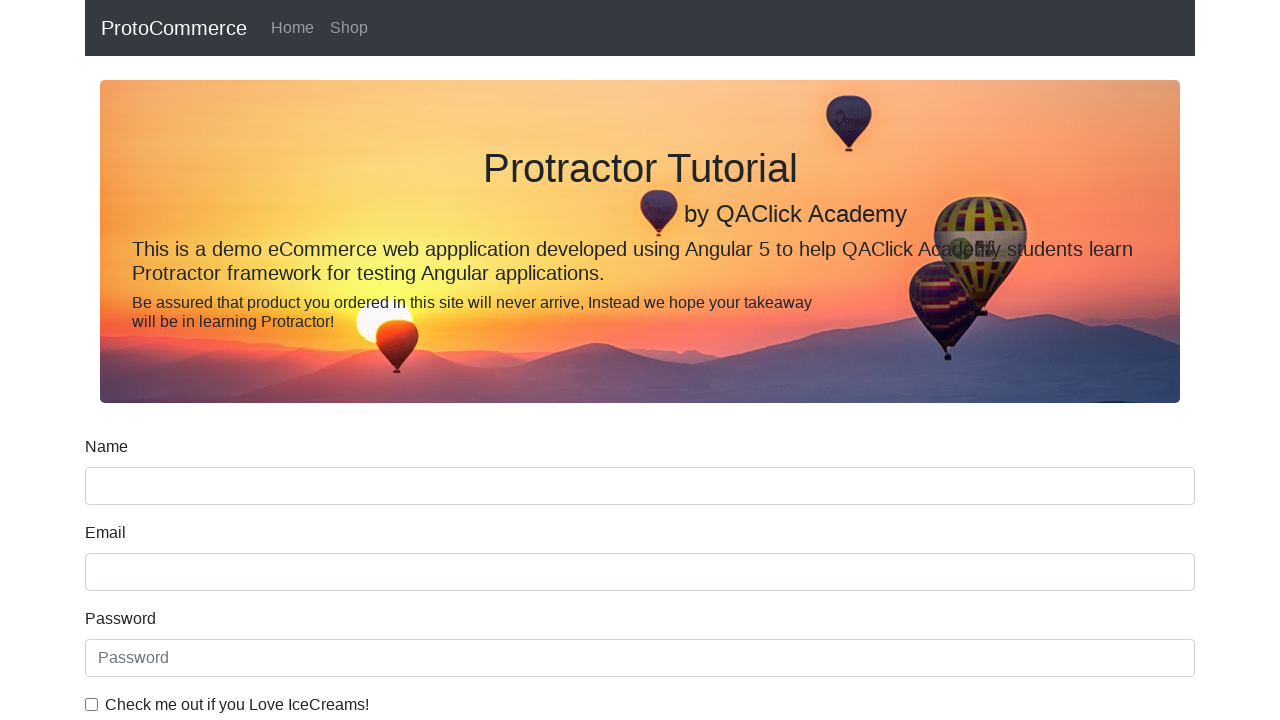

Filled name field with extracted course name: Playwright Testing on [name='name']
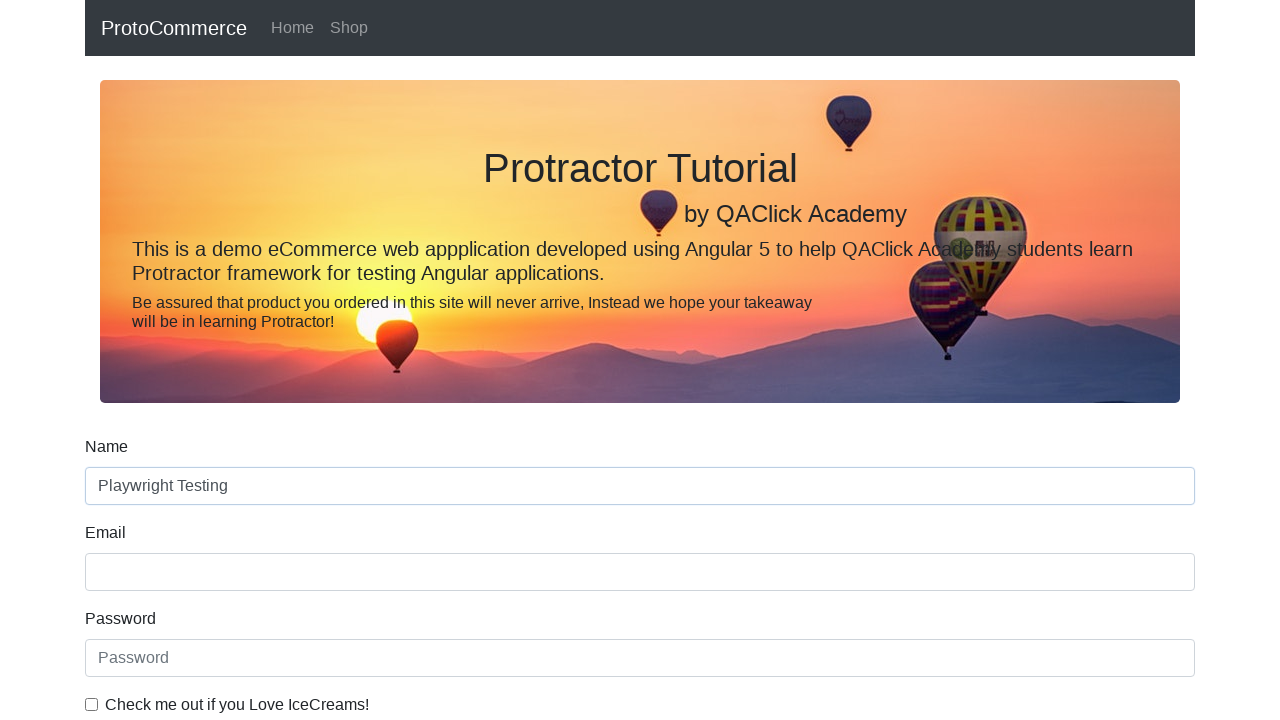

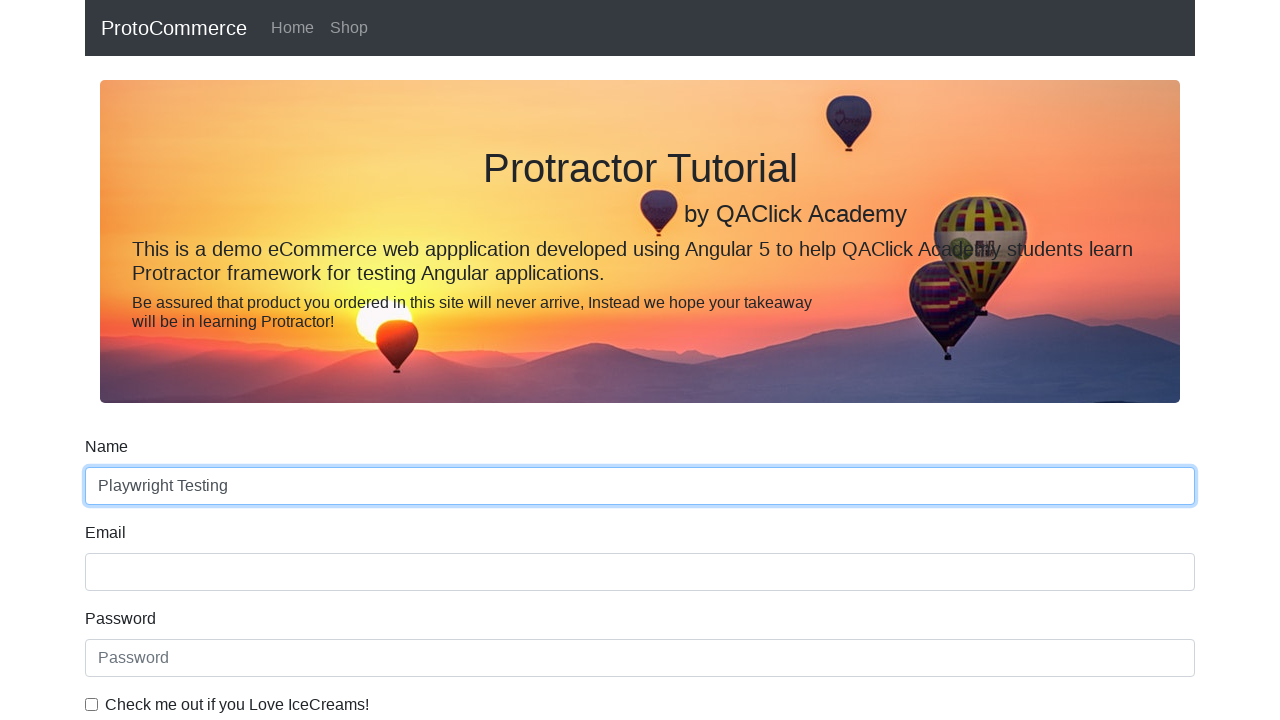